Tests popup/dialog handling, mouse hover interactions, and iframe navigation on an automation practice page by clicking confirm buttons, accepting dialogs, hovering over elements, and interacting with content inside an iframe.

Starting URL: https://rahulshettyacademy.com/AutomationPractice/

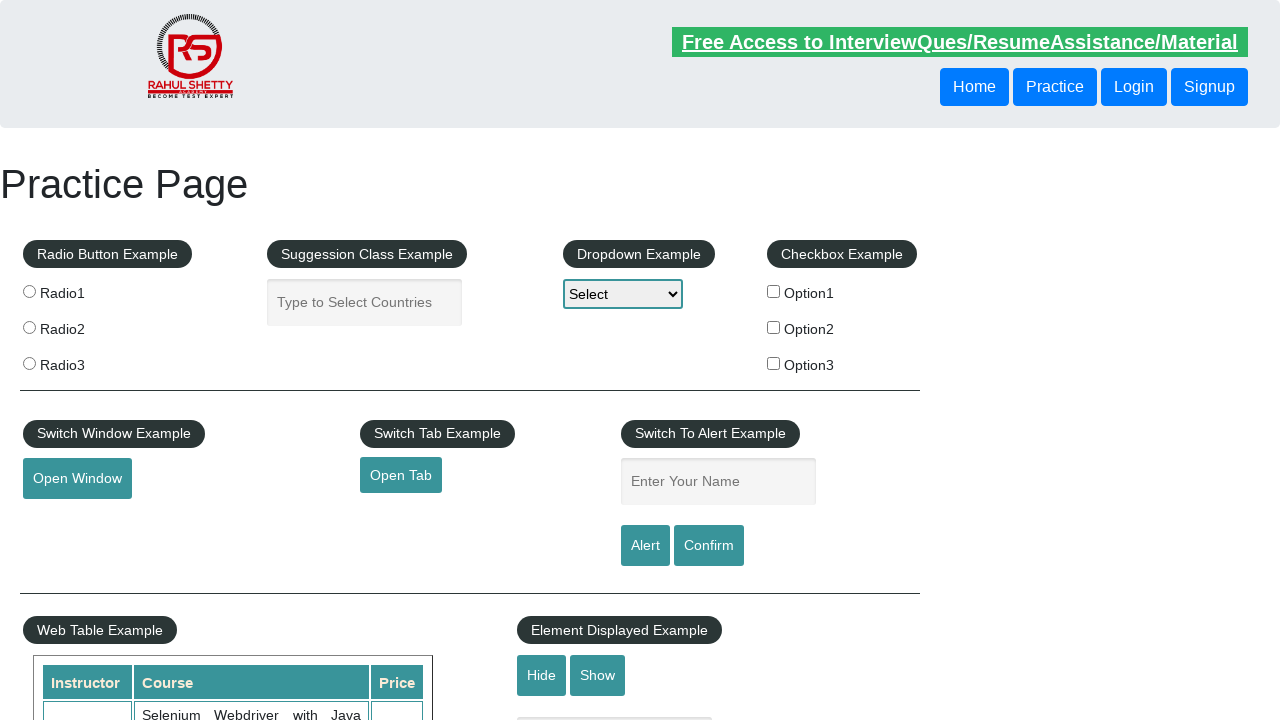

Clicked confirm button initially at (709, 546) on #confirmbtn
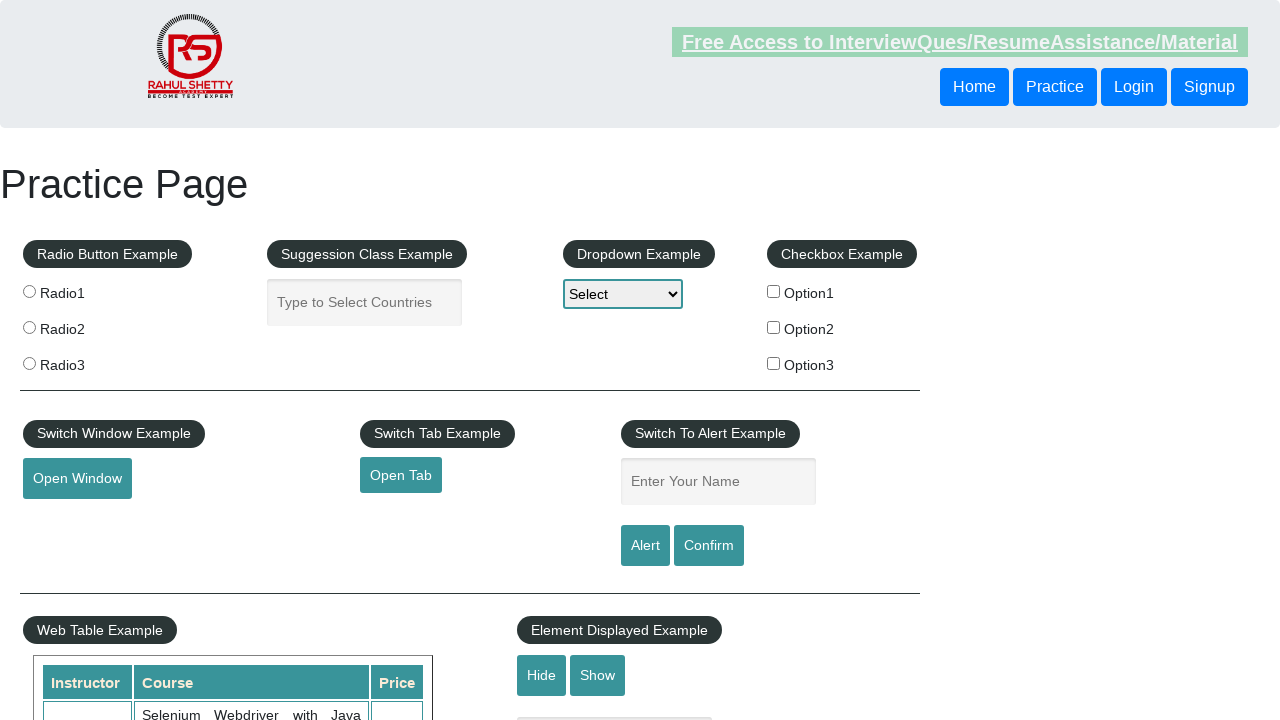

Set up dialog handler to accept all dialogs
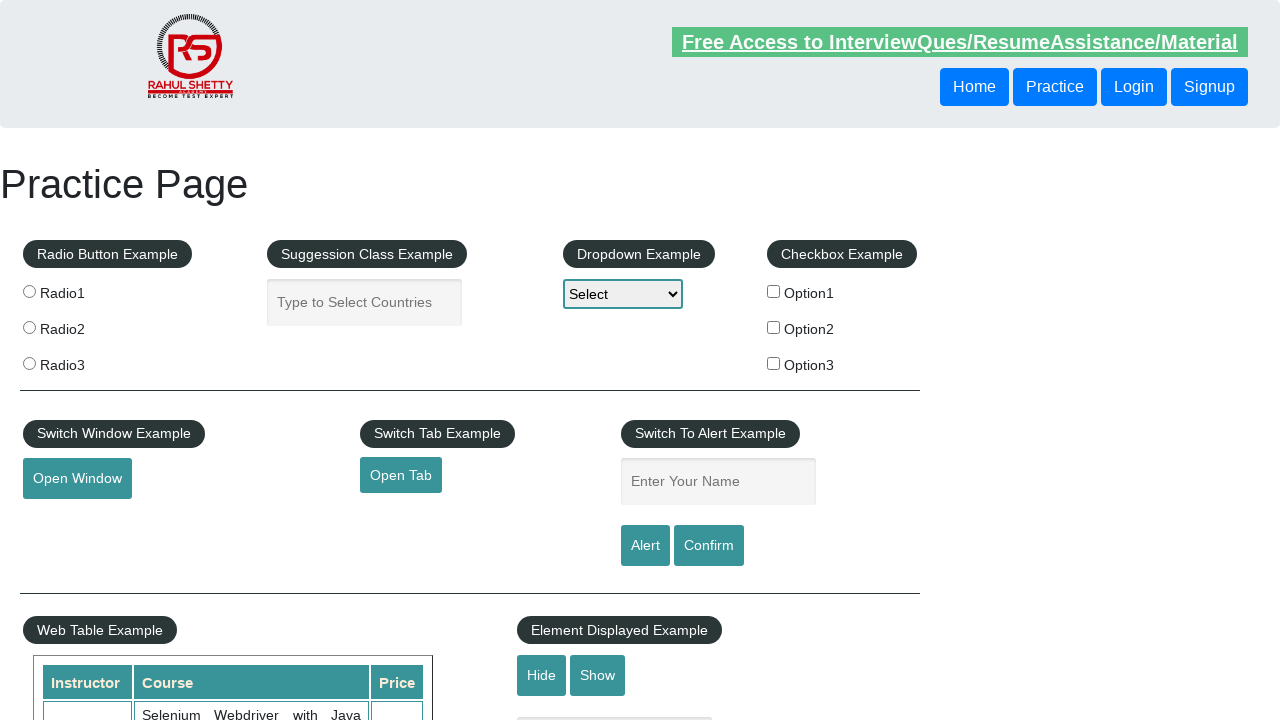

Clicked confirm button again to trigger dialog at (709, 546) on #confirmbtn
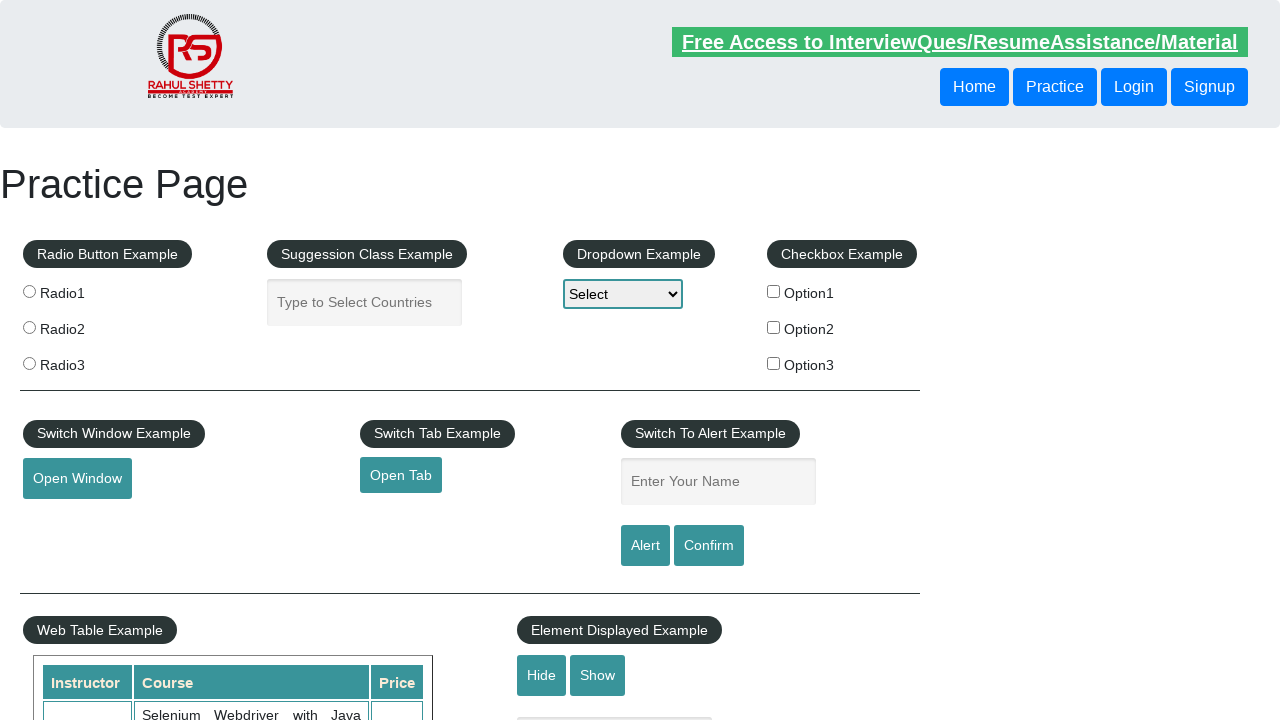

Hovered over mouse hover element at (83, 361) on #mousehover
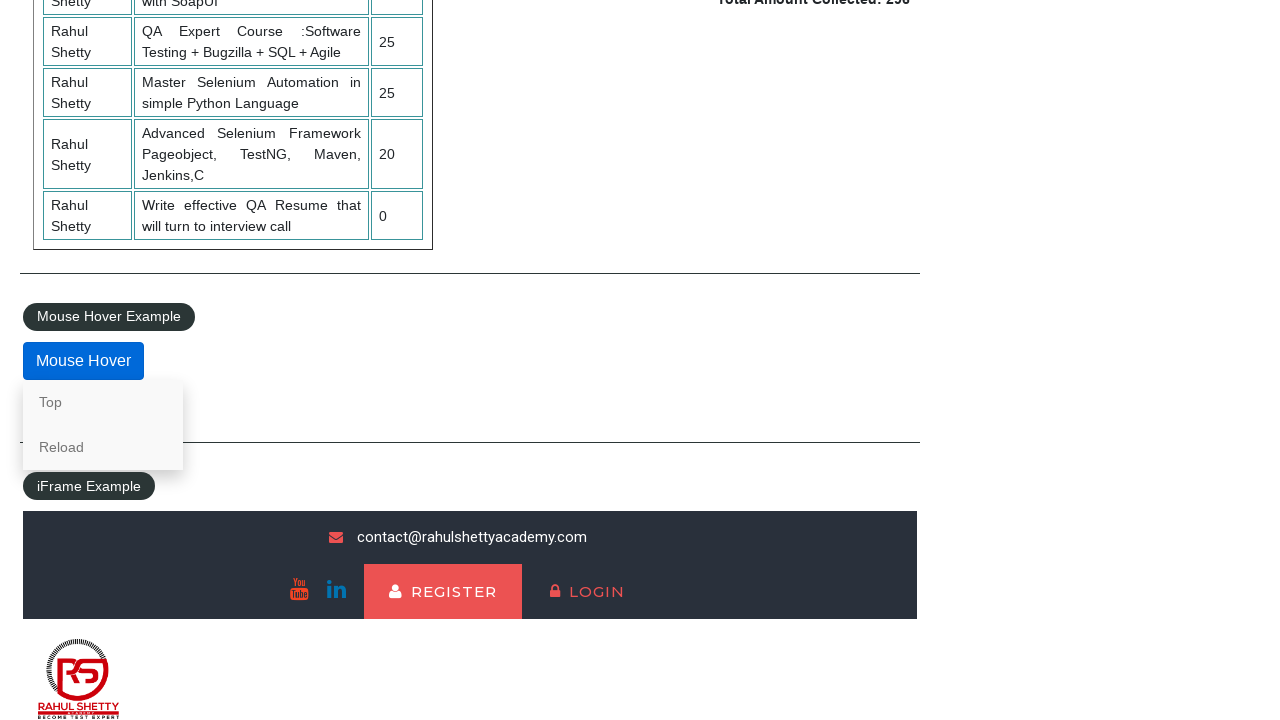

Clicked lifetime access link inside iframe at (307, 675) on #courses-iframe >> internal:control=enter-frame >> li a[href*='lifetime-access']
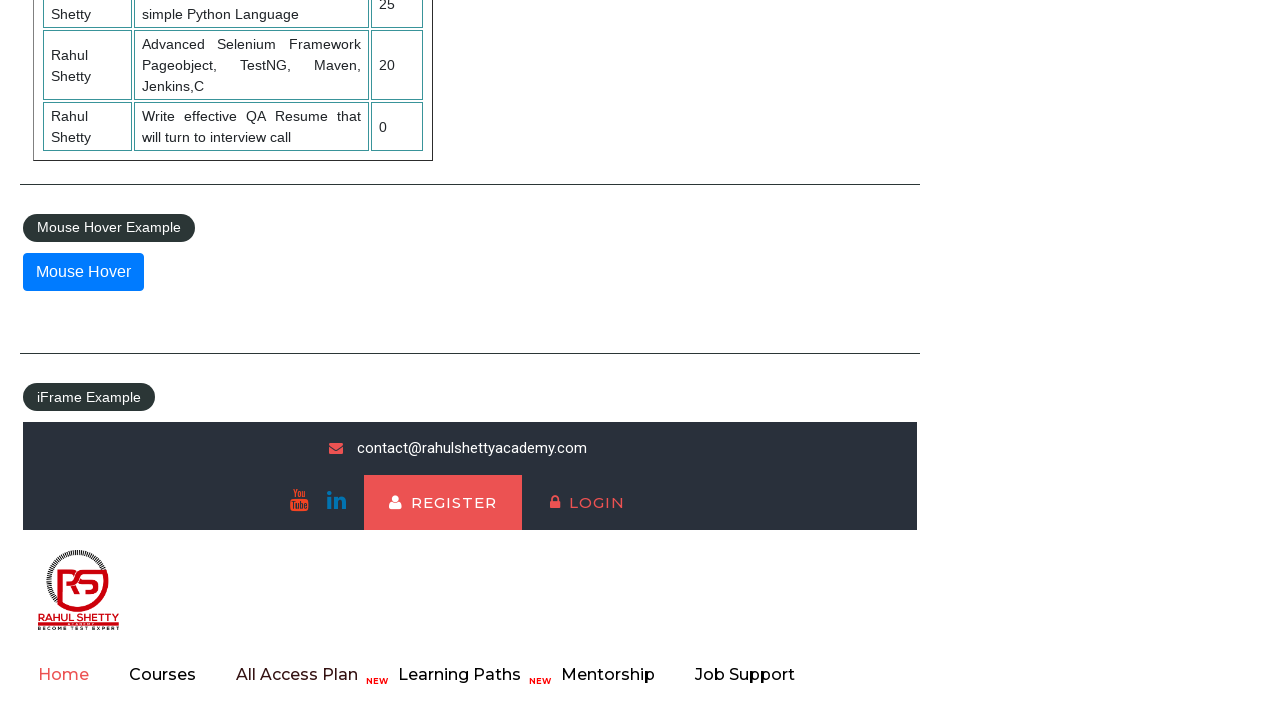

Text element in iframe loaded and verified
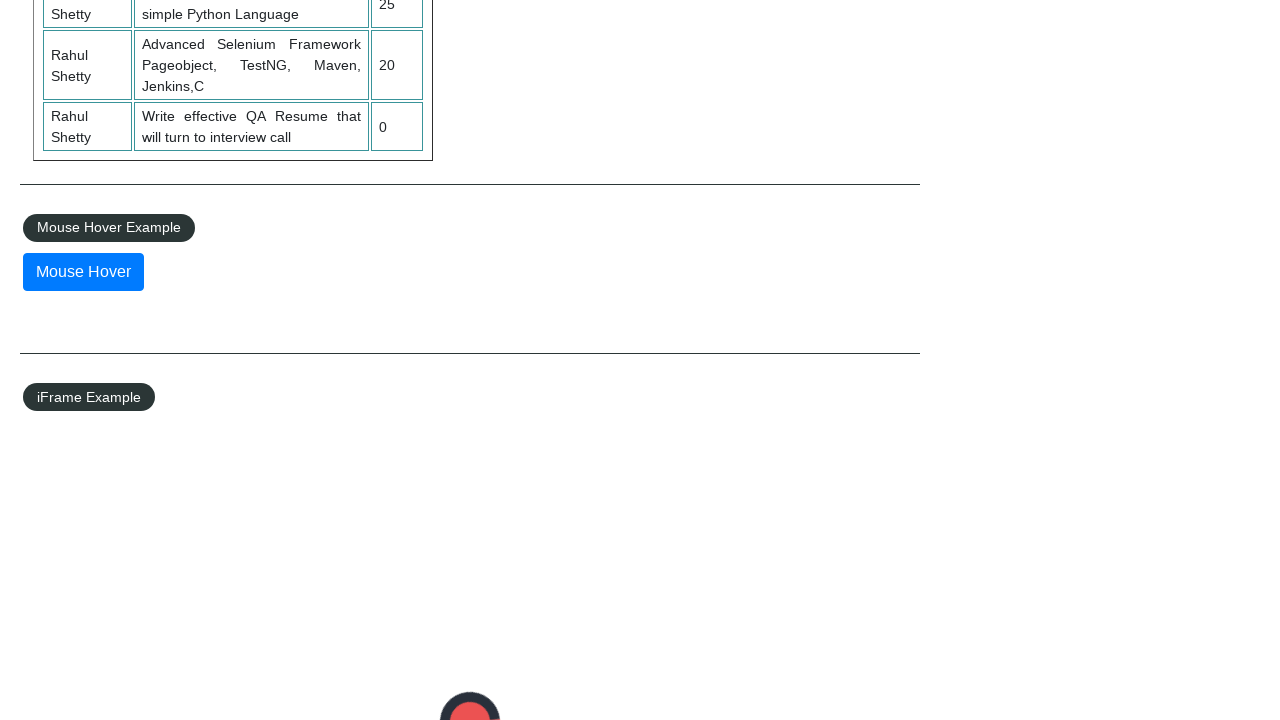

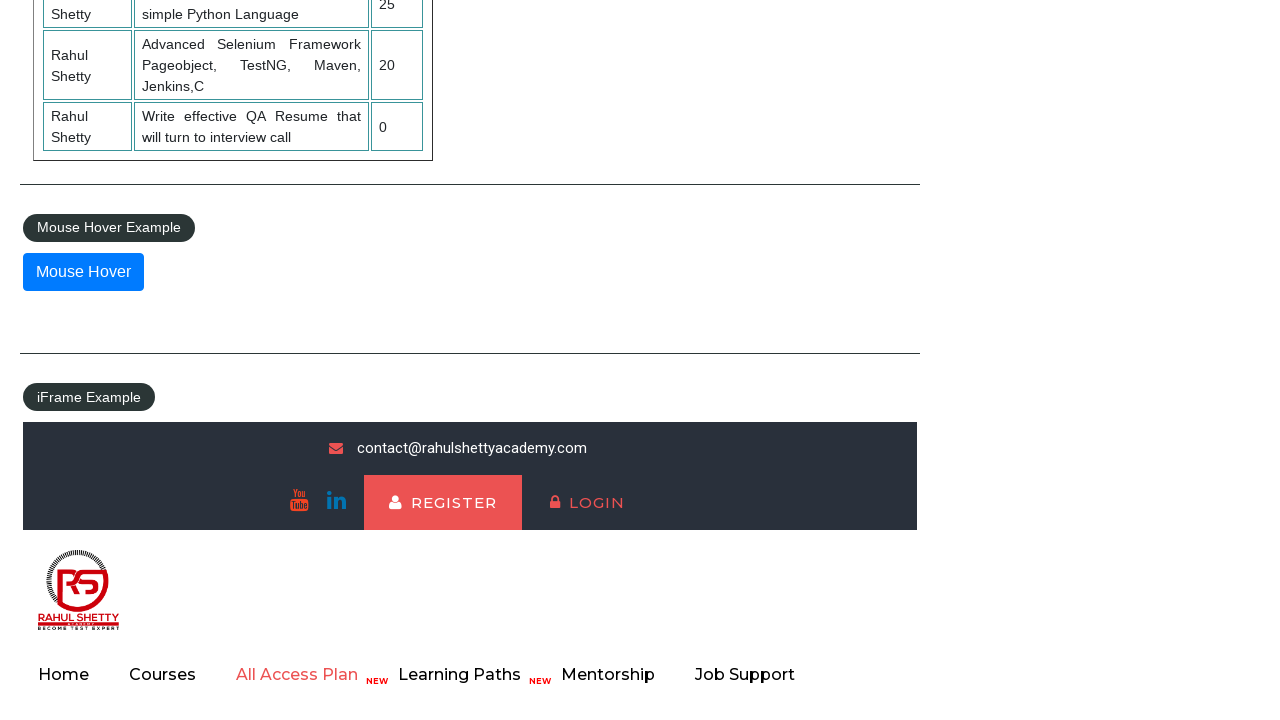